Tests the add/remove elements functionality by clicking the "Add Element" button twice, then clicking "Delete" once, and verifying that exactly one delete button remains on the page.

Starting URL: http://the-internet.herokuapp.com/add_remove_elements/

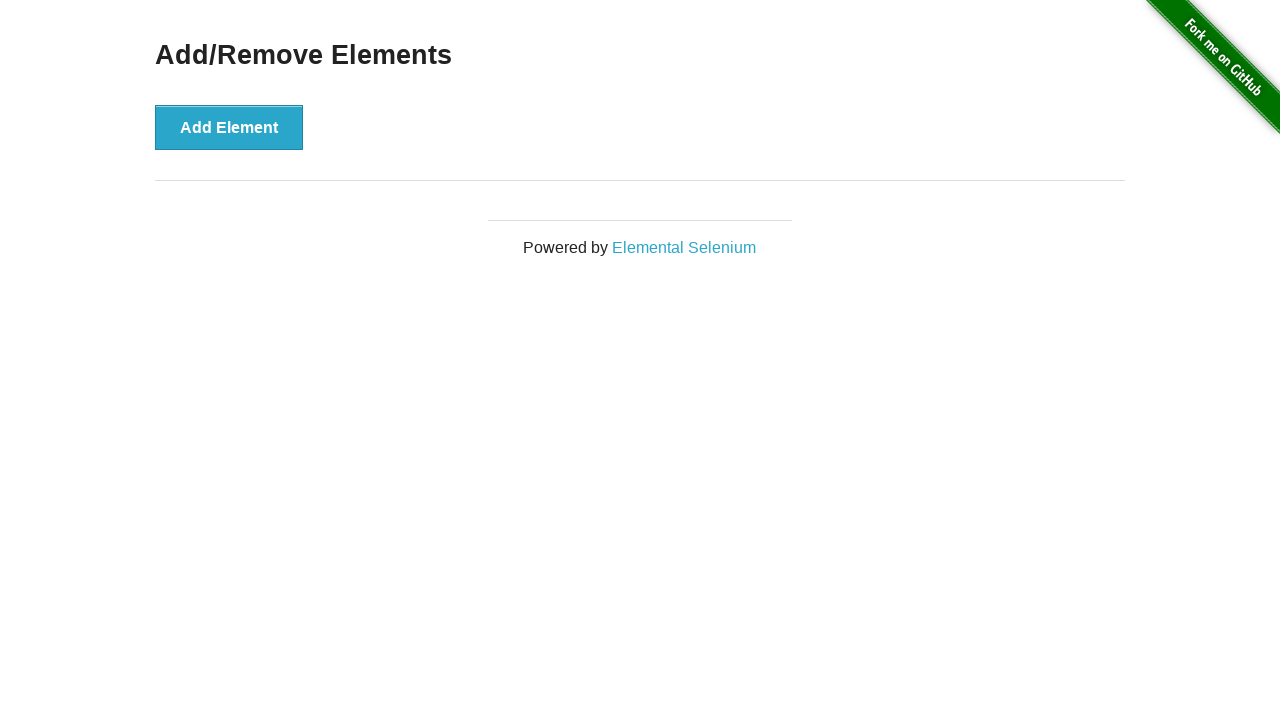

Clicked 'Add Element' button first time at (229, 127) on xpath=//button[text()='Add Element']
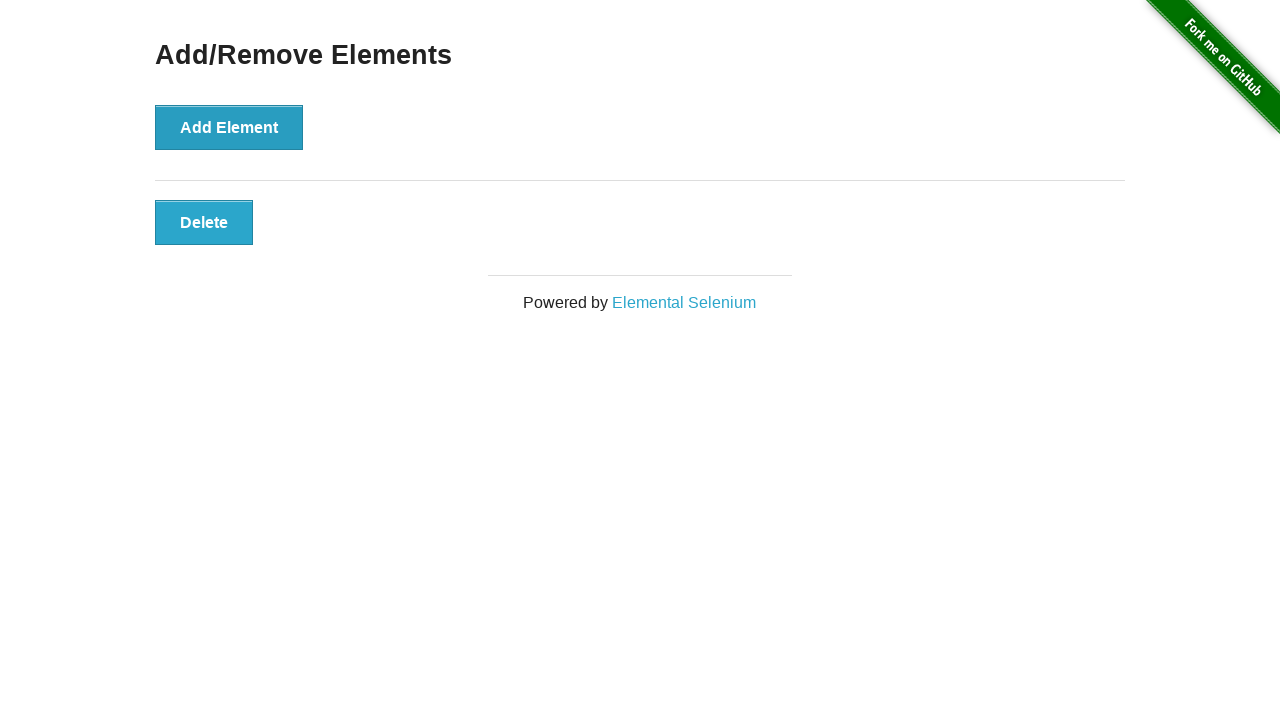

Clicked 'Add Element' button second time at (229, 127) on xpath=//button[text()='Add Element']
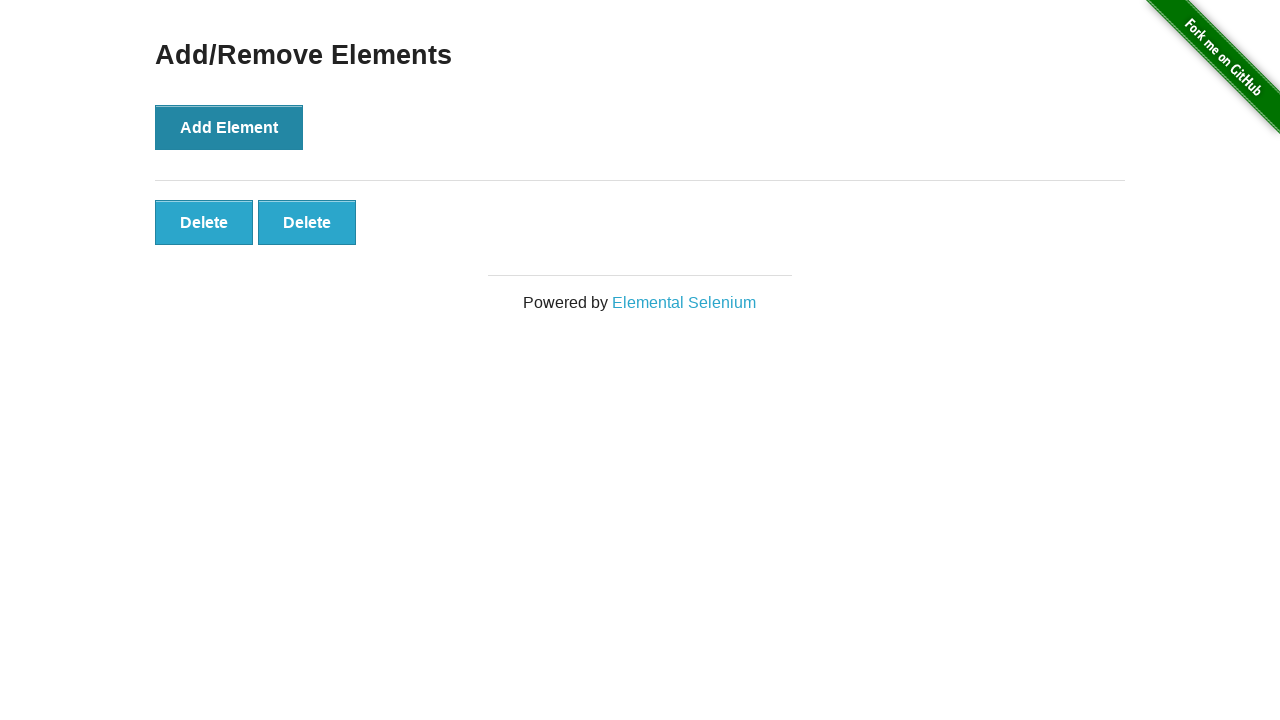

Clicked 'Delete' button to remove one element at (204, 222) on xpath=//button[text()='Delete']
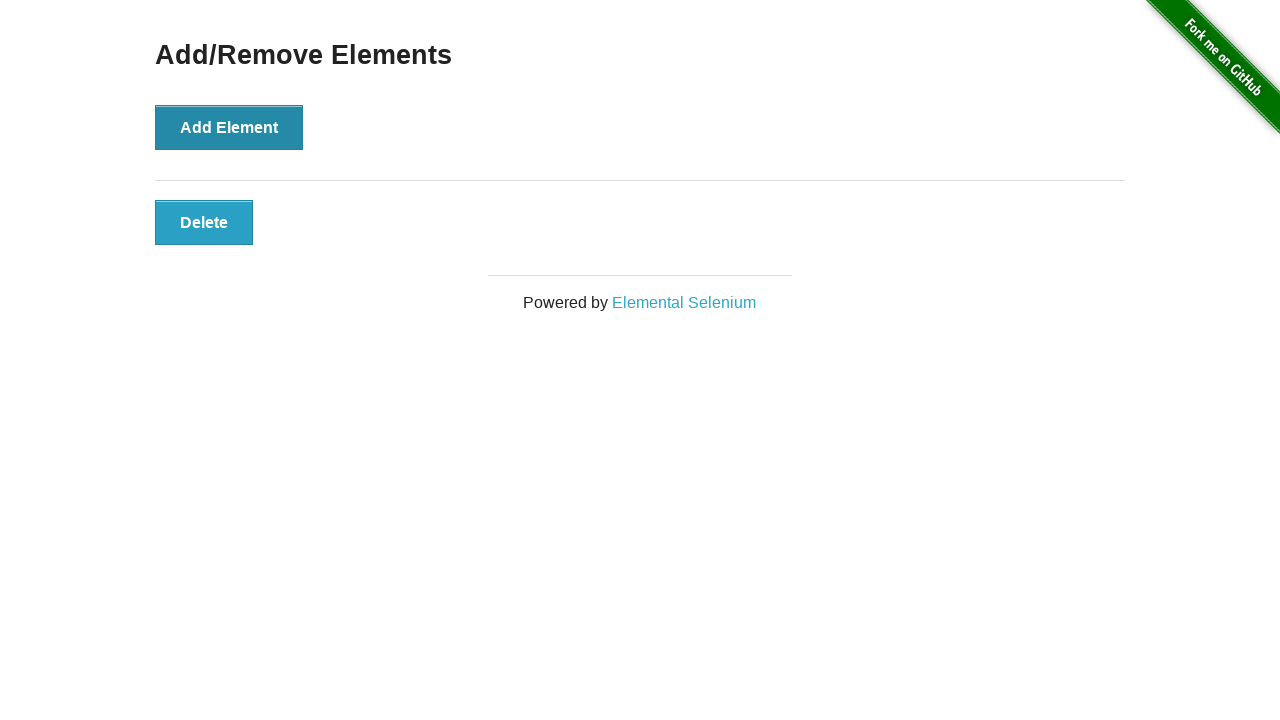

Located all remaining Delete buttons
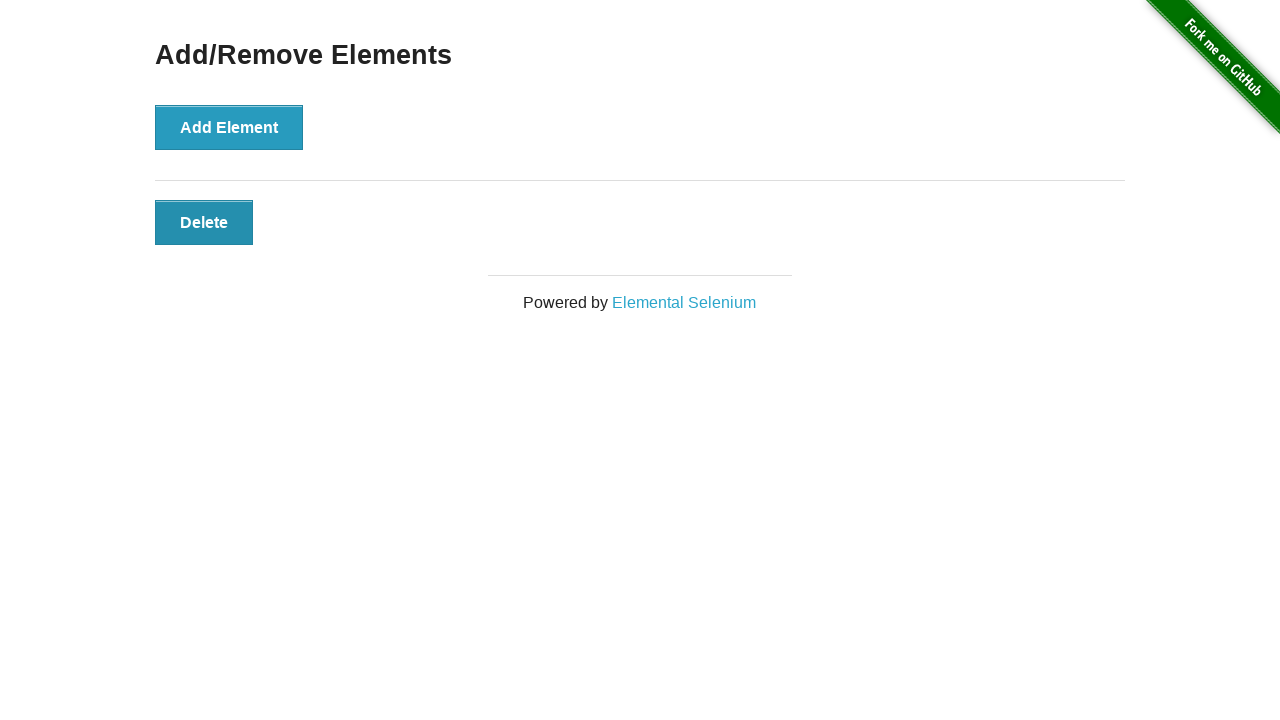

Verified that exactly one Delete button remains on the page
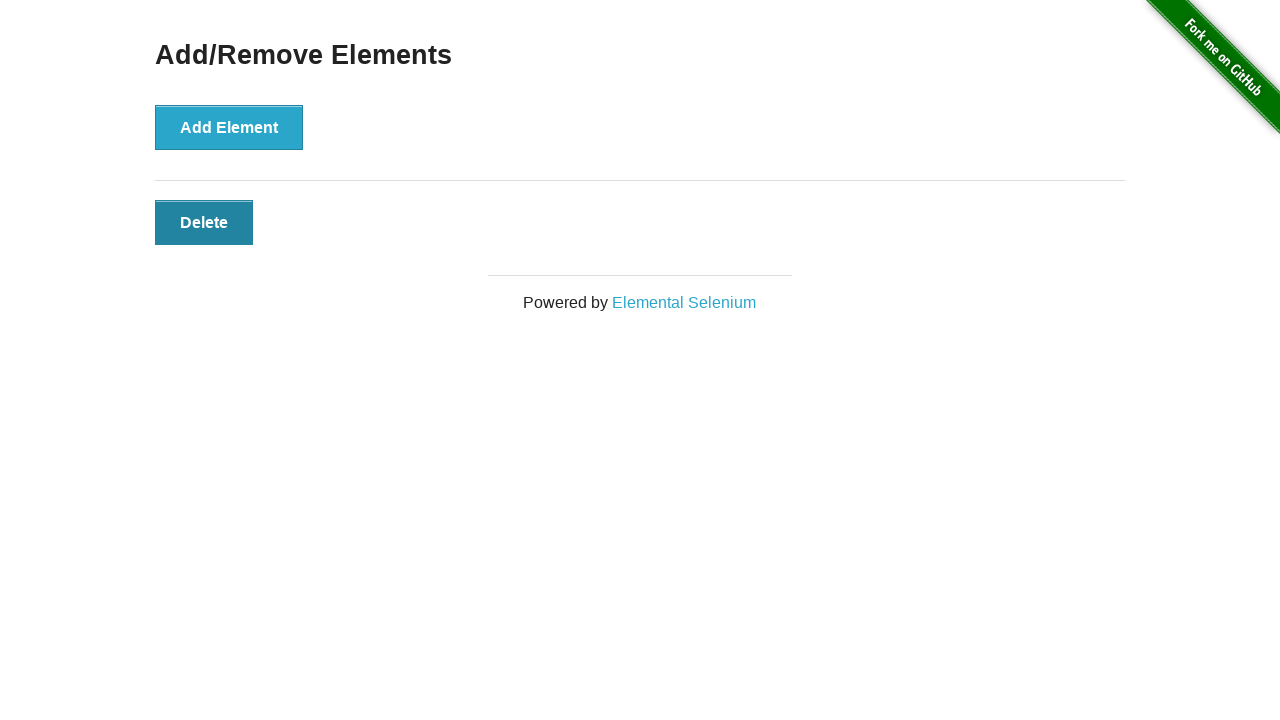

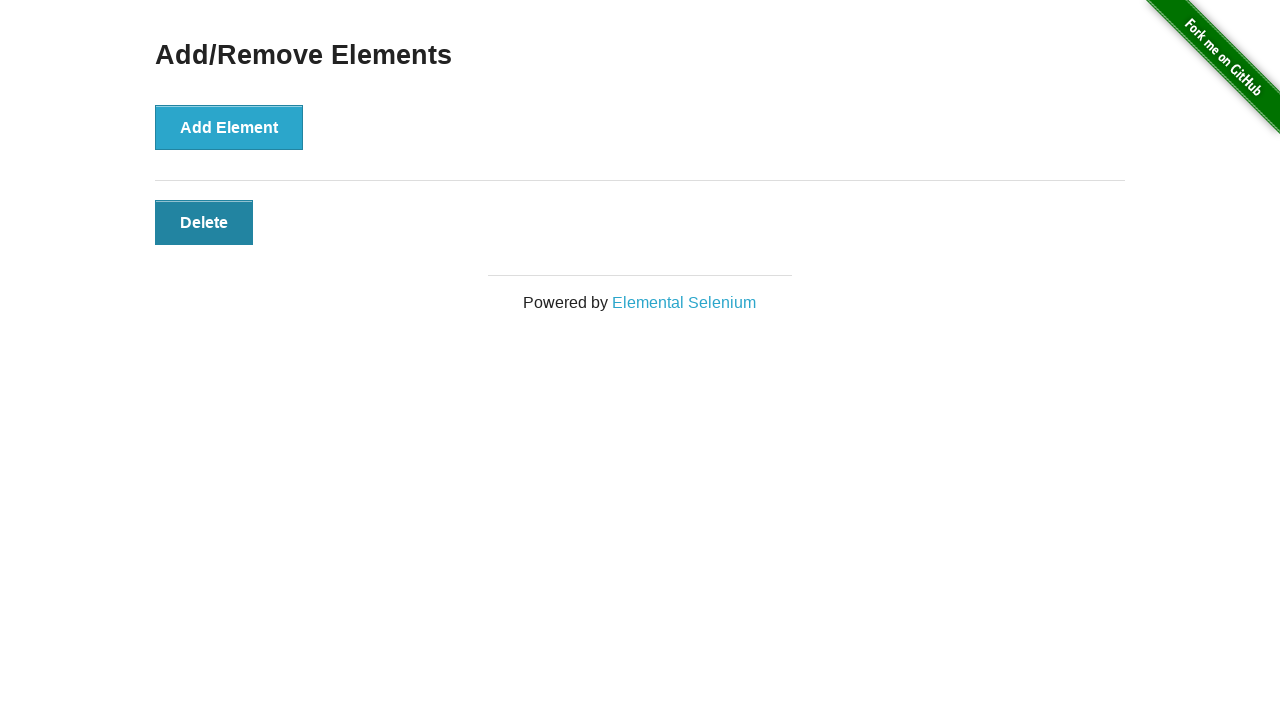